Tests dynamic controls functionality by toggling a checkbox visibility - clicking a button to hide the checkbox, waiting for it to disappear, then clicking again to show it, and finally clicking the checkbox itself.

Starting URL: https://v1.training-support.net/selenium/dynamic-controls

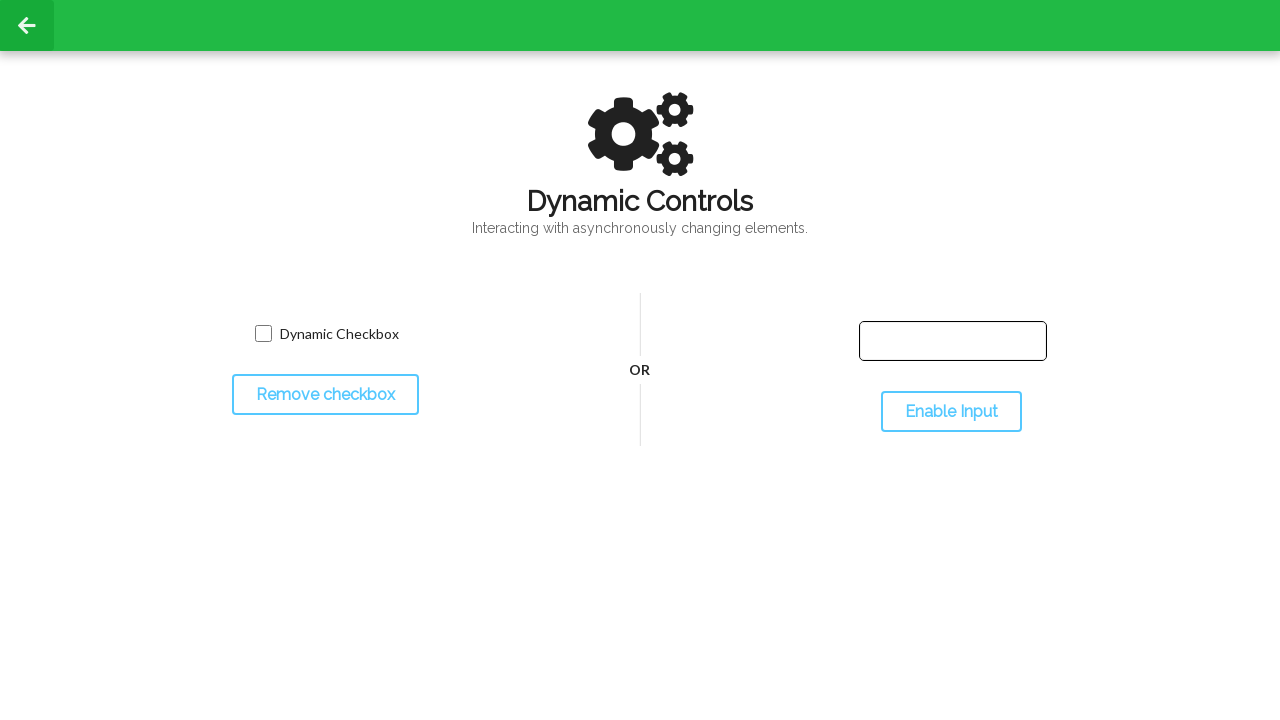

Clicked toggle button to hide checkbox at (325, 395) on #toggleCheckbox
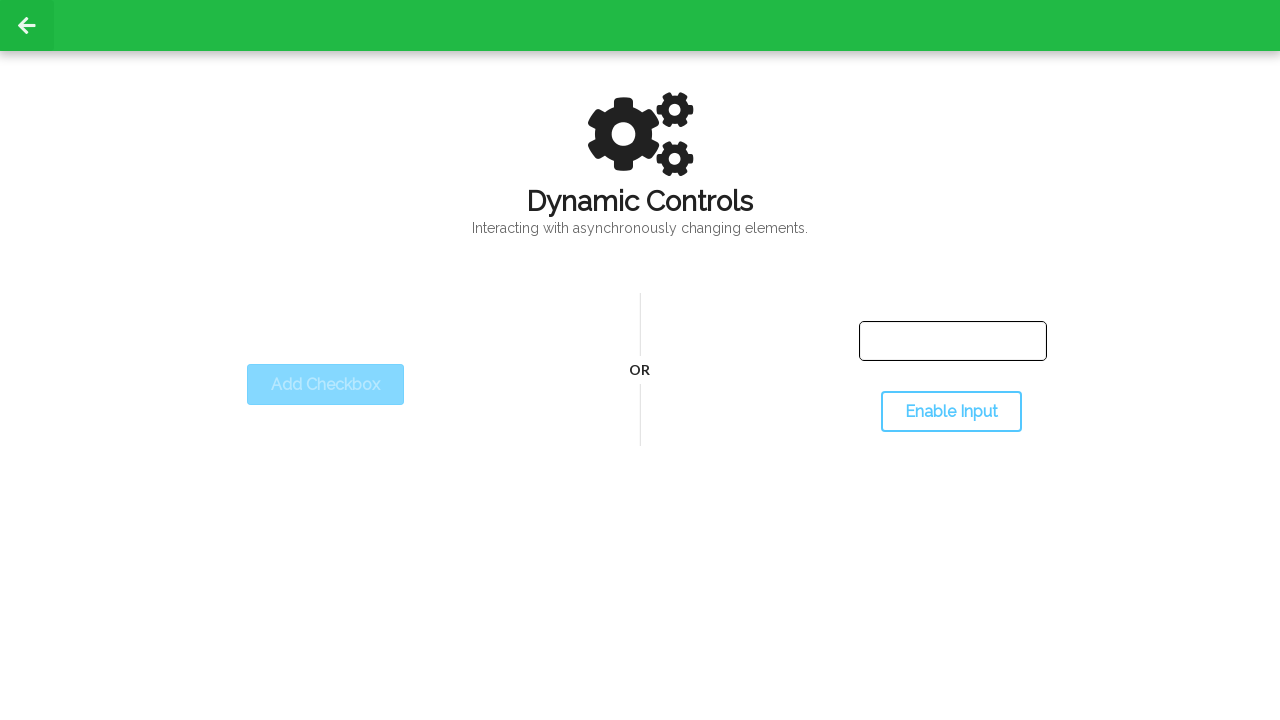

Checkbox disappeared from view
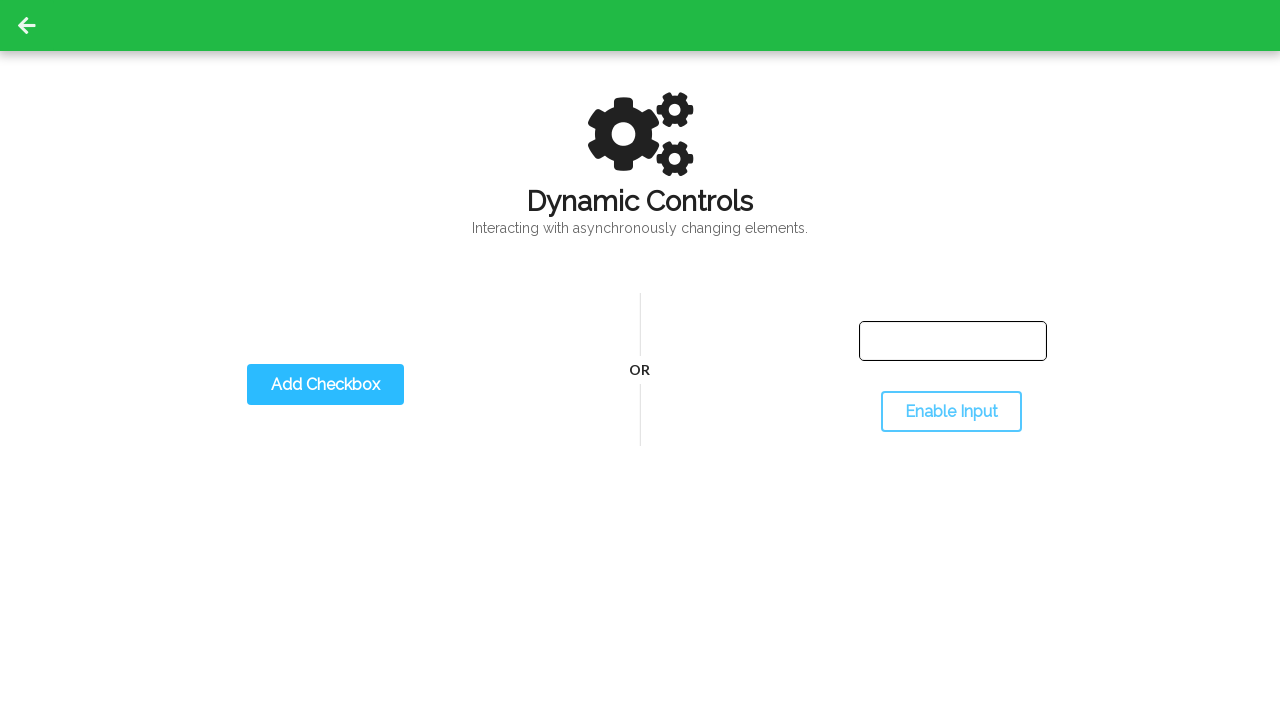

Clicked toggle button to show checkbox at (325, 385) on #toggleCheckbox
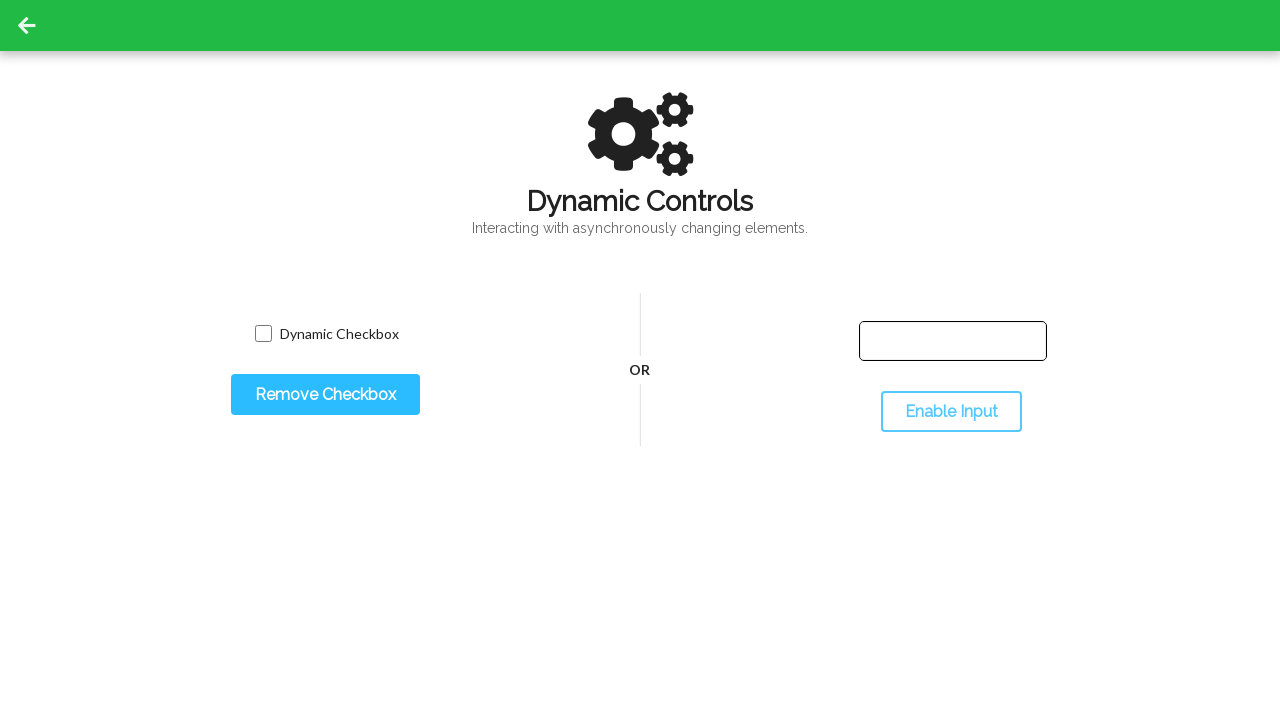

Checkbox became visible on the page
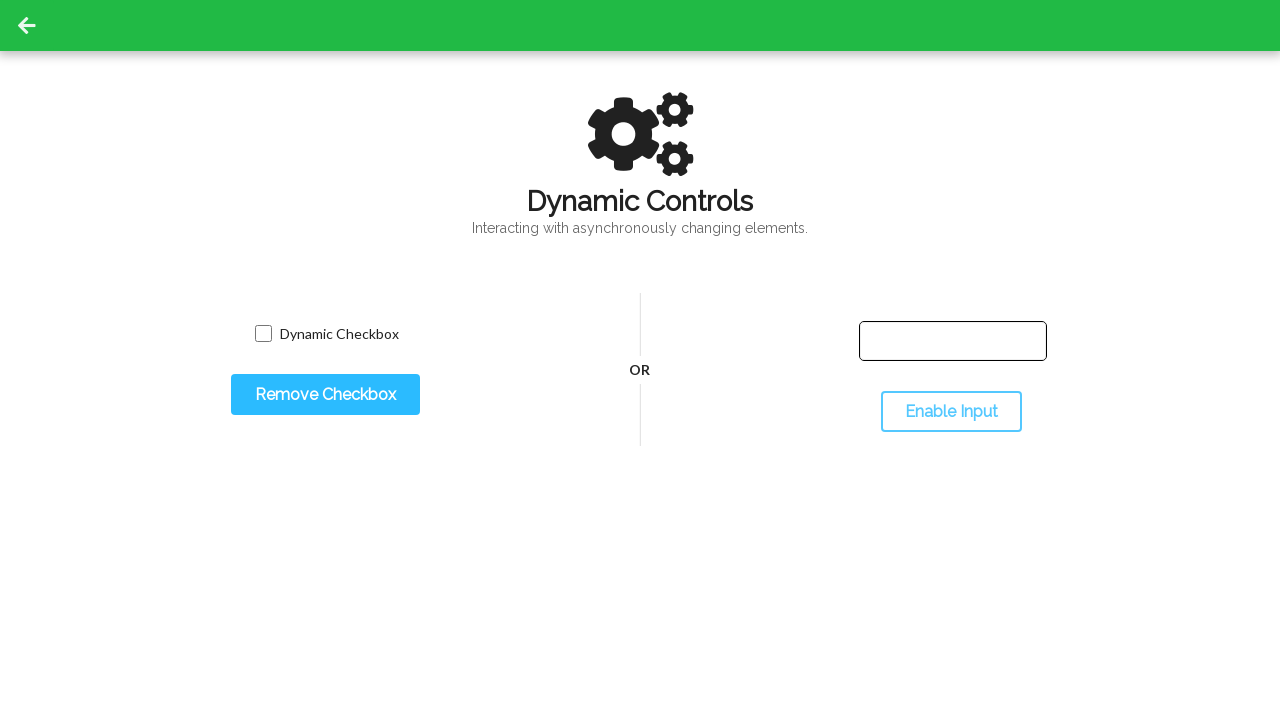

Clicked the dynamic checkbox at (263, 334) on input.willDisappear
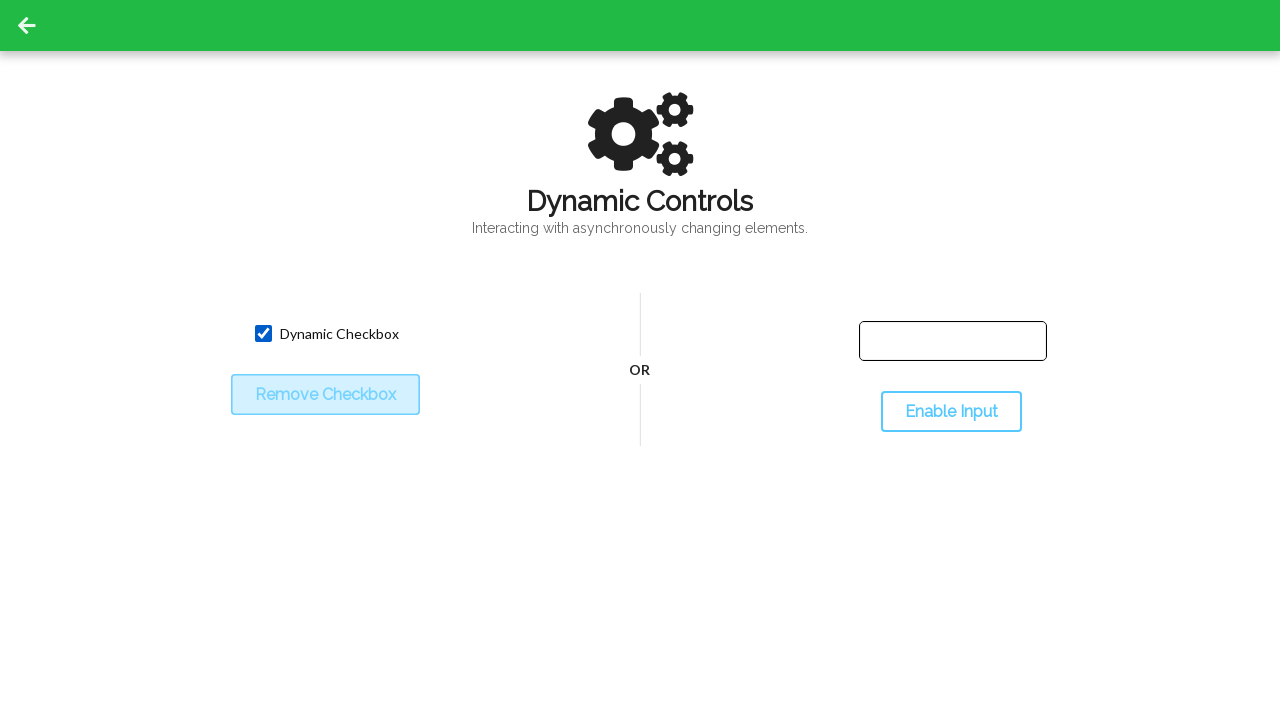

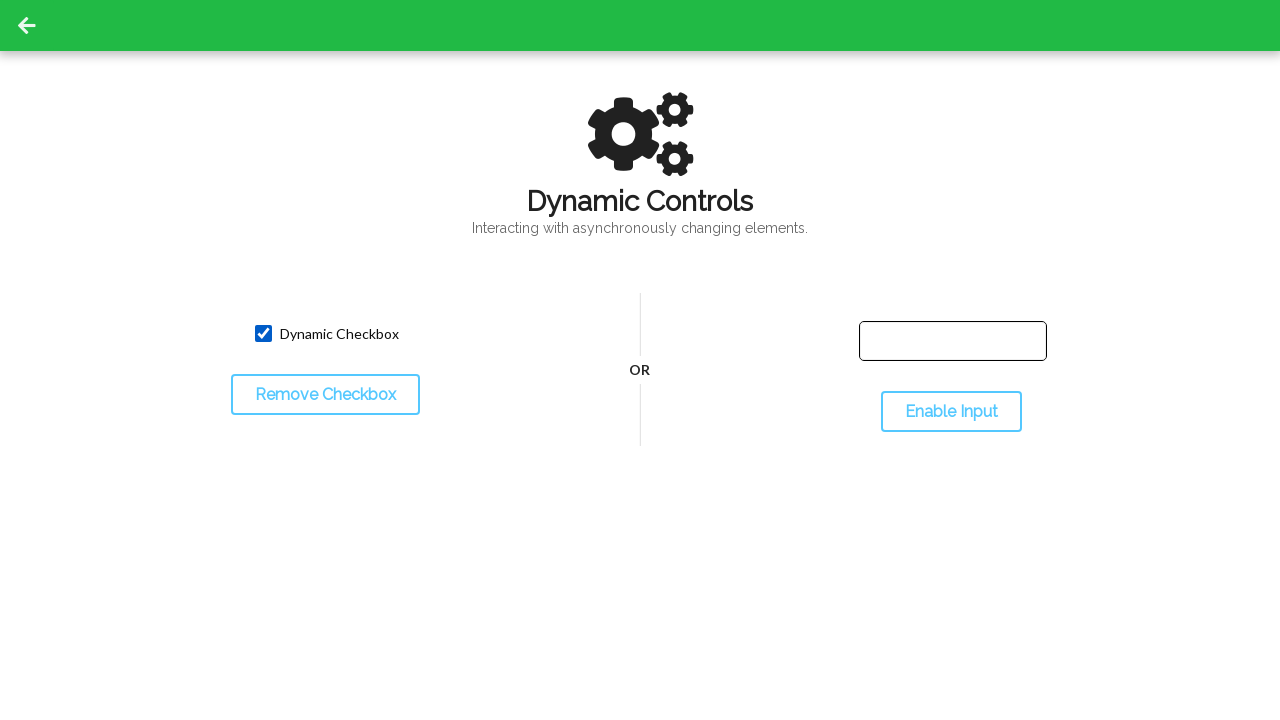